Tests drag and drop functionality by dragging an element to a target

Starting URL: https://selenium08.blogspot.com/2020/01/drag-drop.html

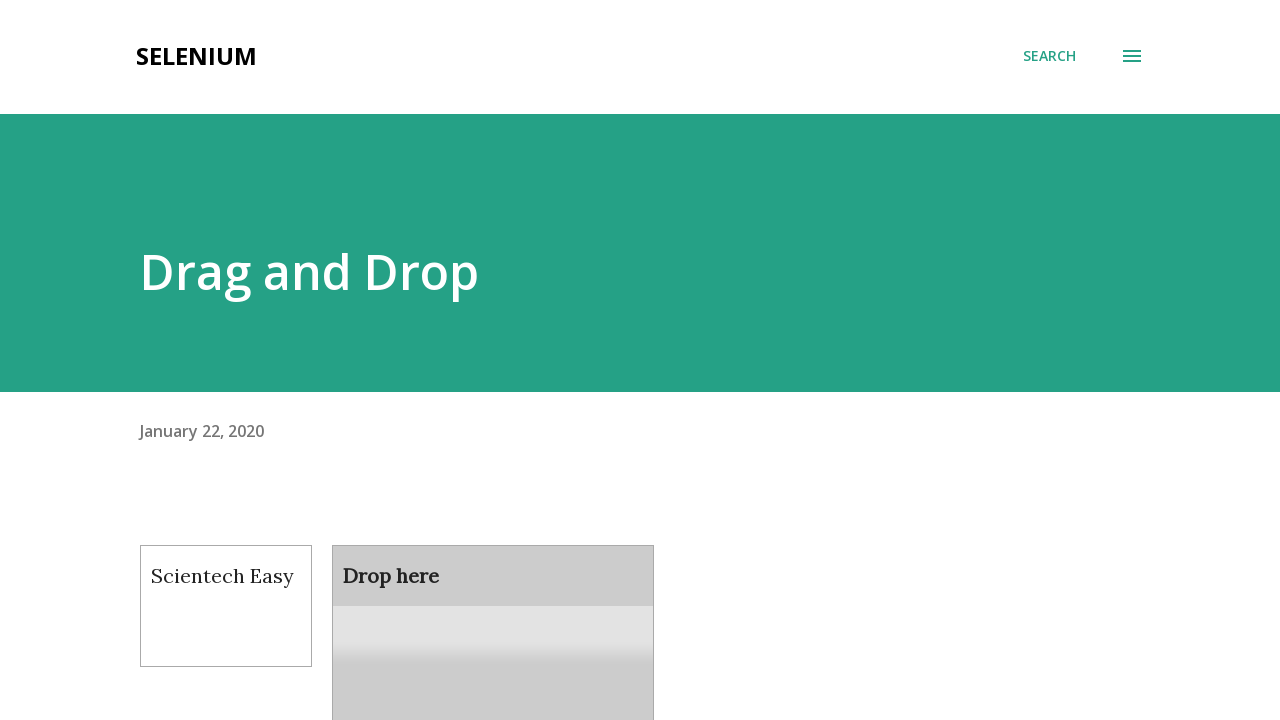

Navigated to drag and drop test page
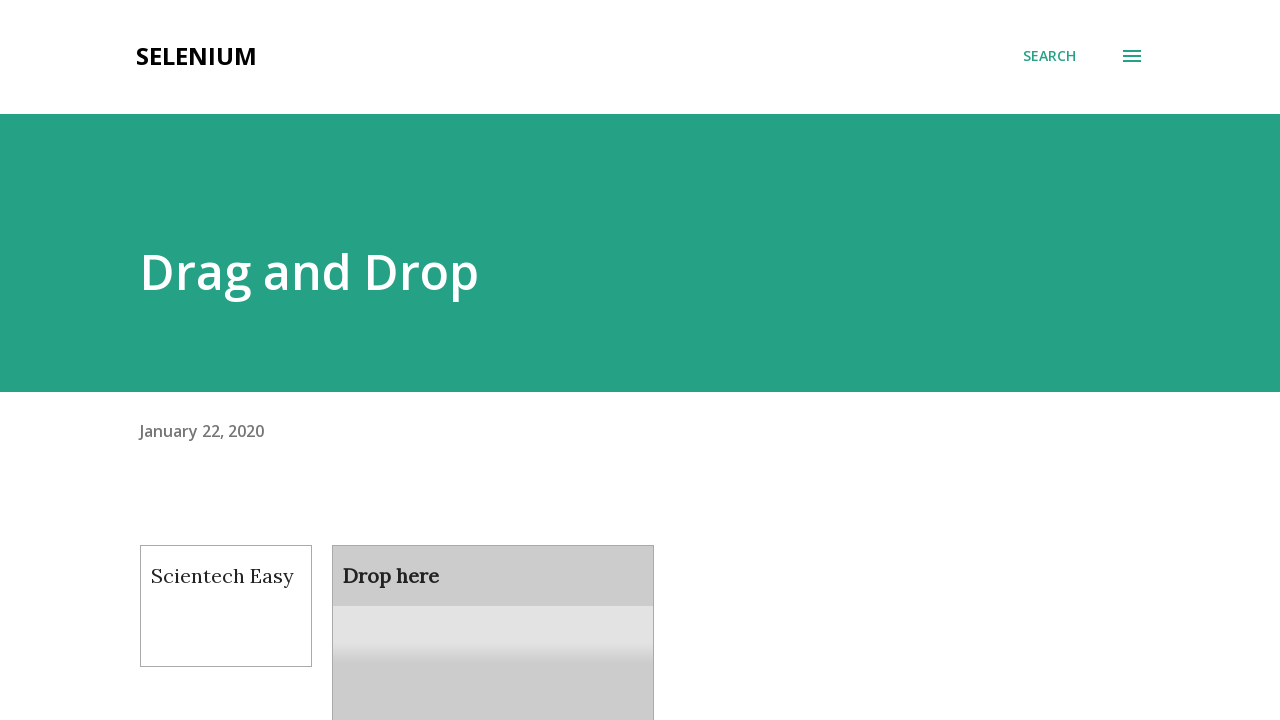

Dragged element to droppable target at (493, 609)
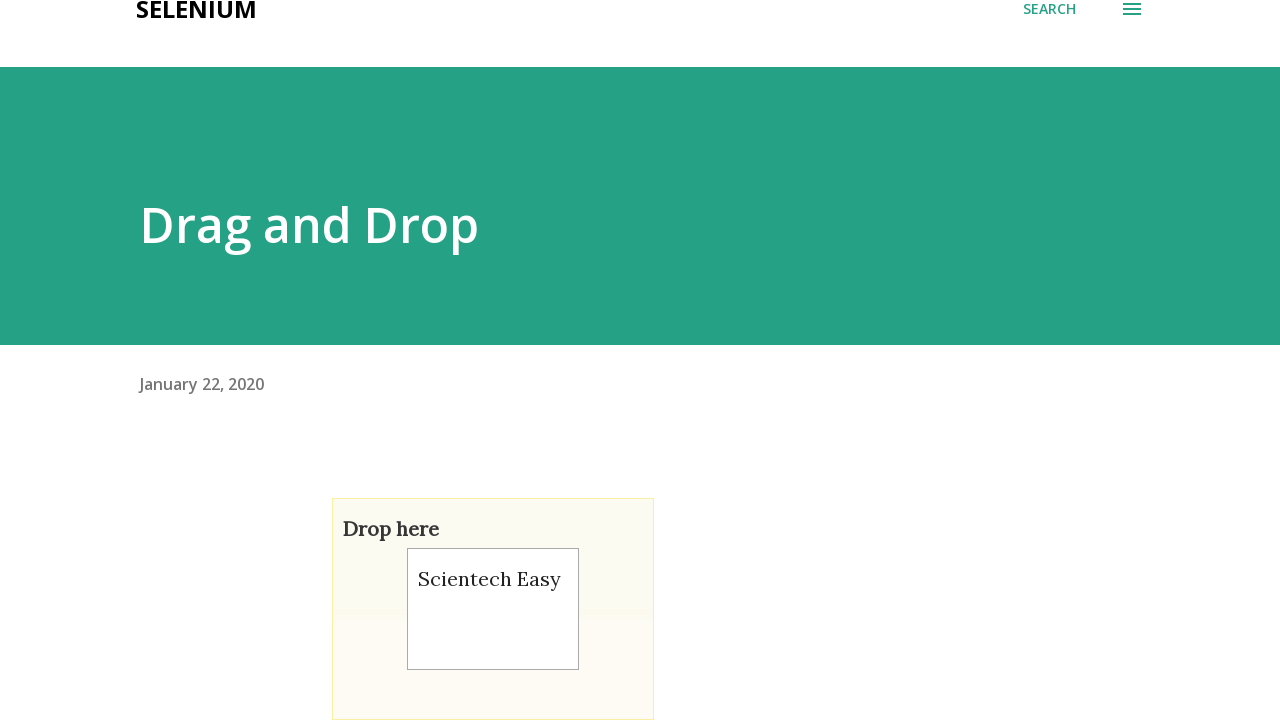

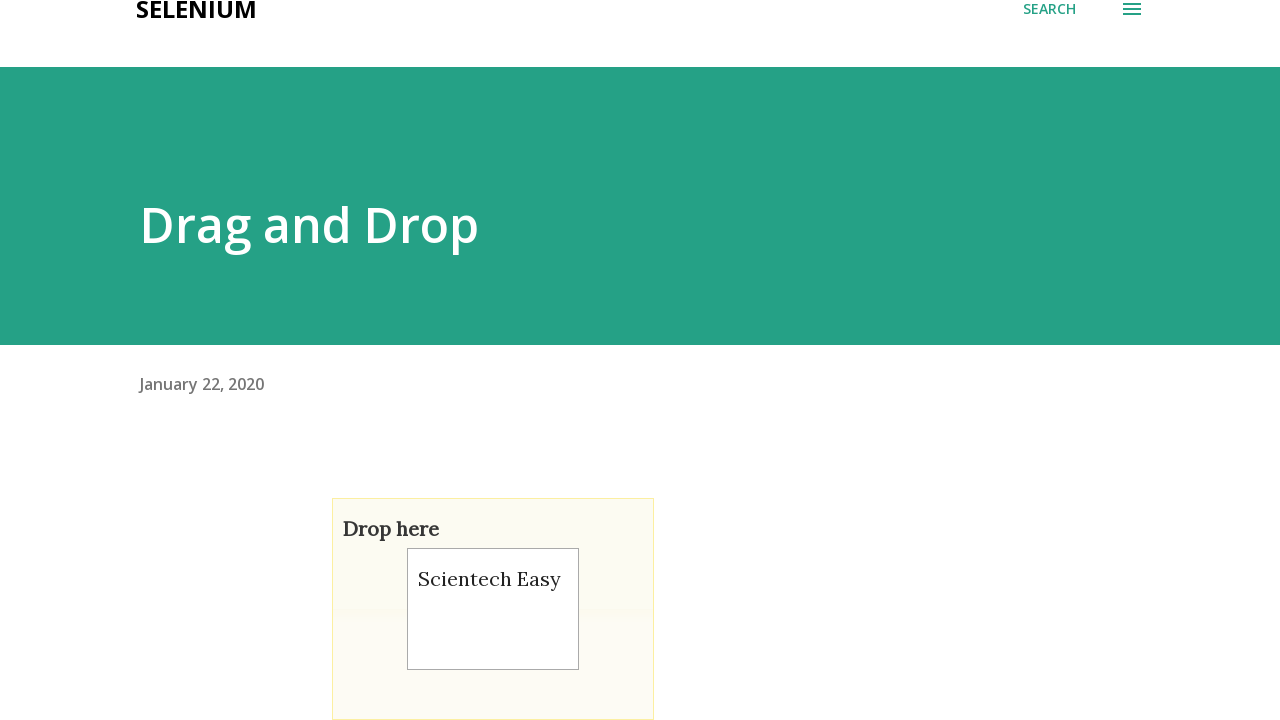